Tests a form submission with various data types, filling out personal information fields and verifying that field validation states are displayed correctly after submission

Starting URL: https://bonigarcia.dev/selenium-webdriver-java/data-types.html

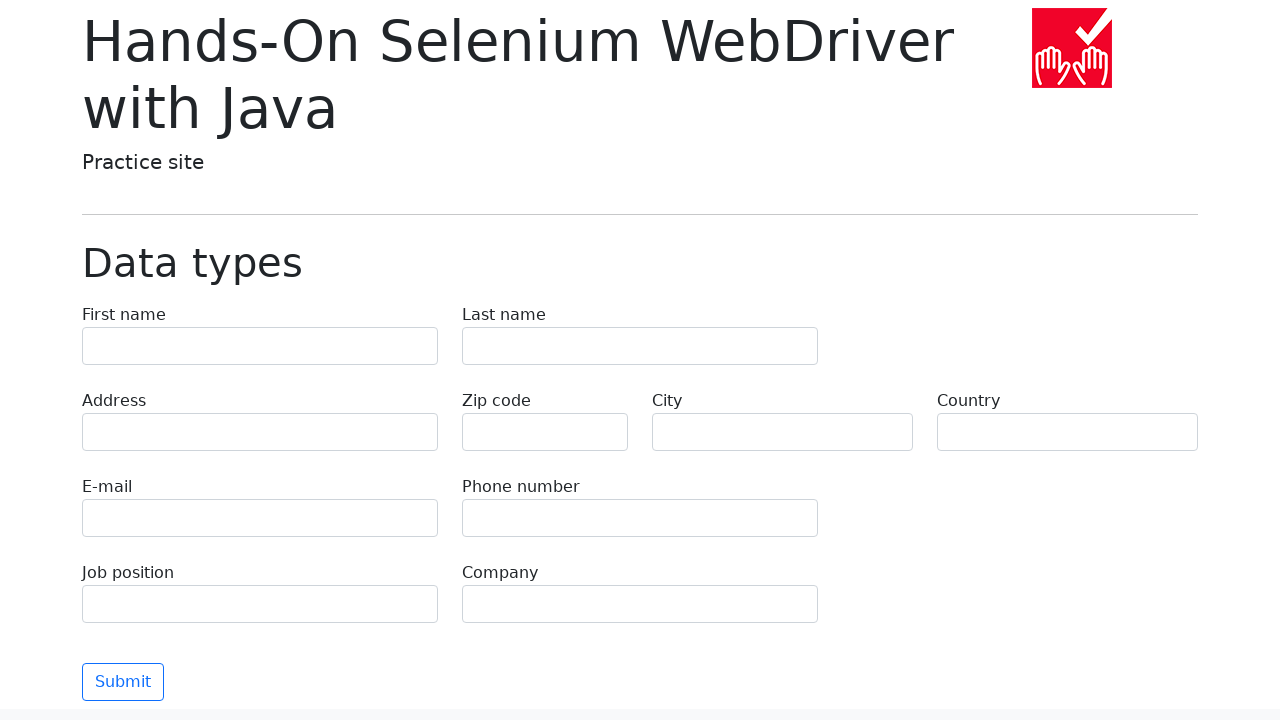

Filled first name field with 'Иван' on input[name="first-name"]
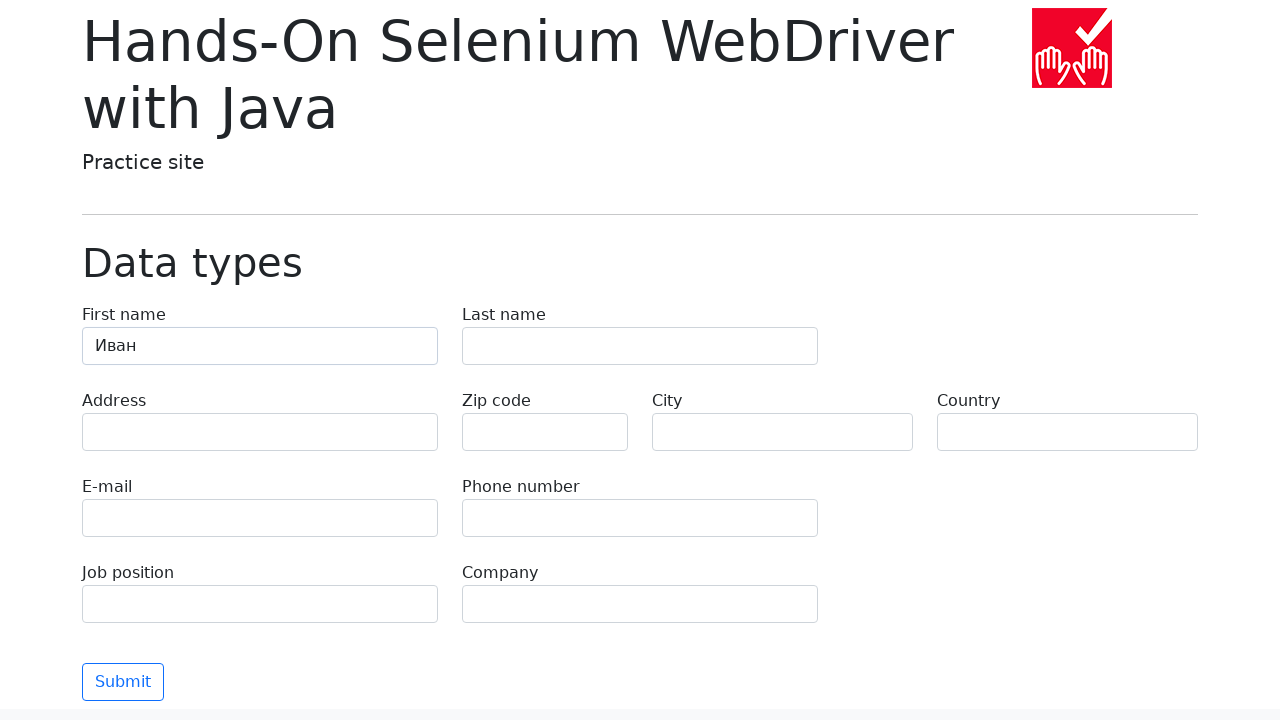

Filled last name field with 'Петров' on input[name="last-name"]
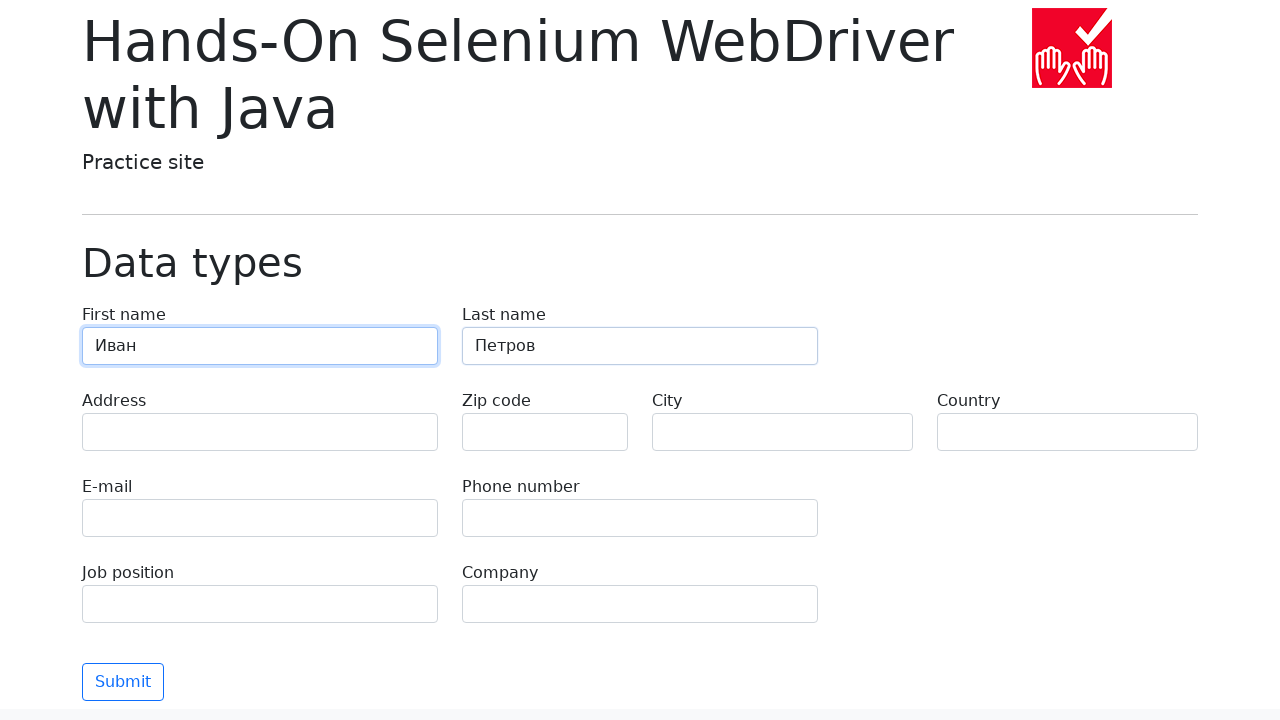

Filled address field with 'Ленина, 55-3' on input[name="address"]
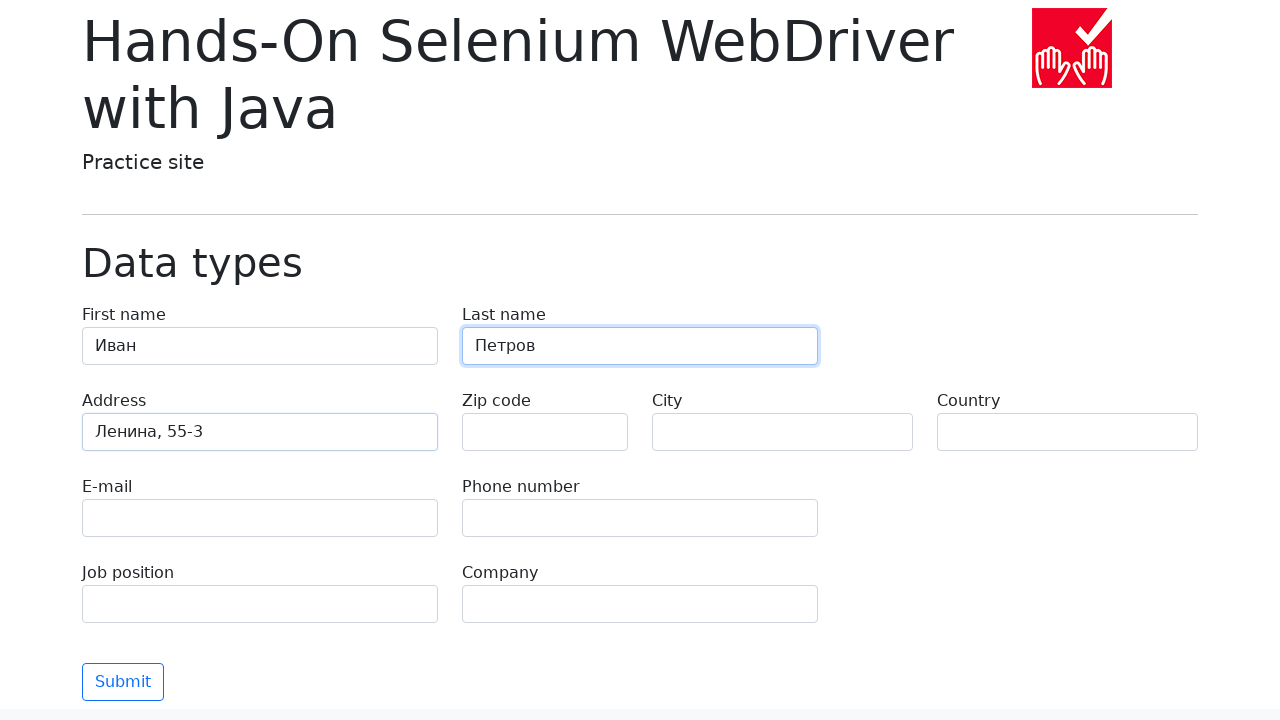

Filled city field with 'Москва' on input[name="city"]
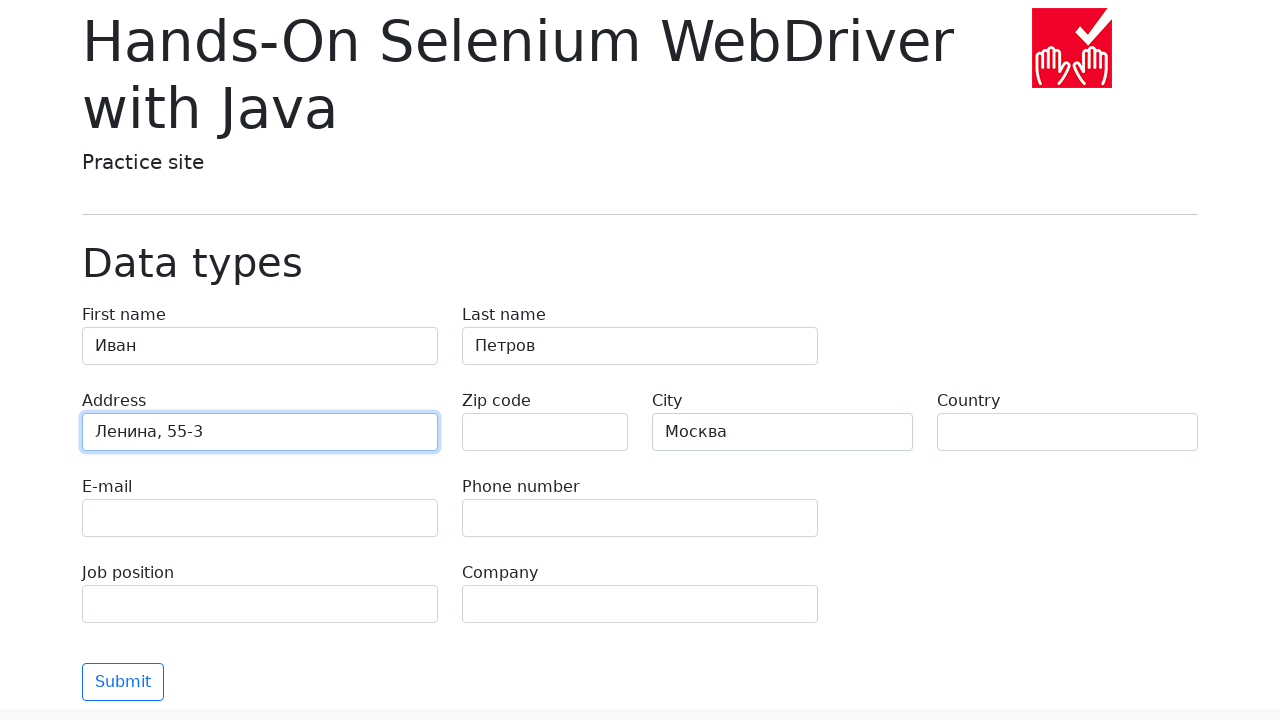

Filled country field with 'Россия' on input[name="country"]
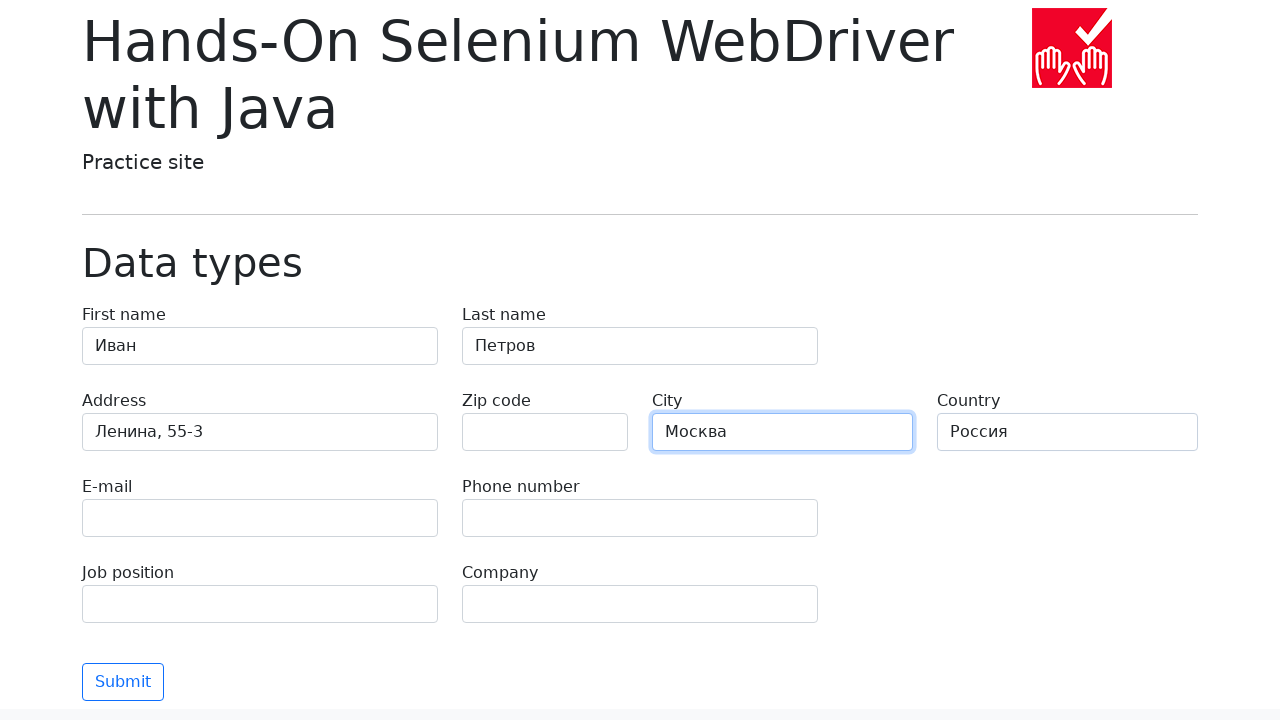

Filled email field with 'test@skypro.com' on input[name="e-mail"]
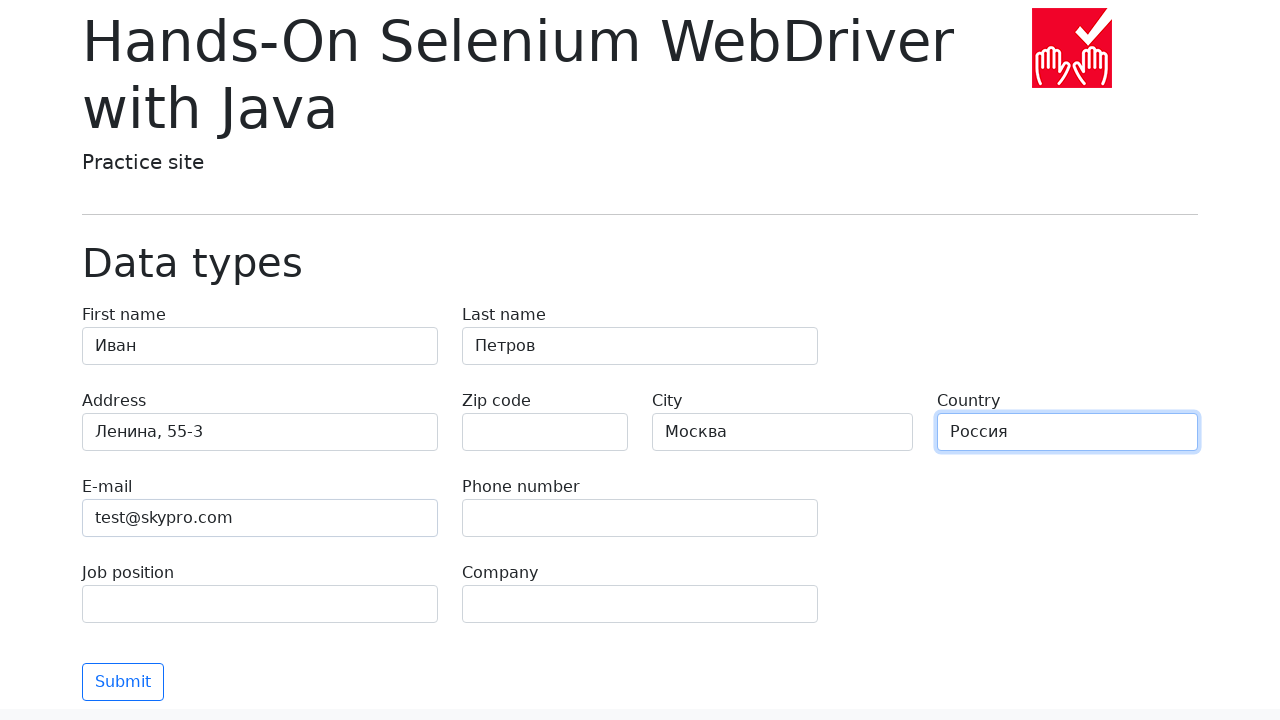

Filled phone field with '+7985899998787' on input[name="phone"]
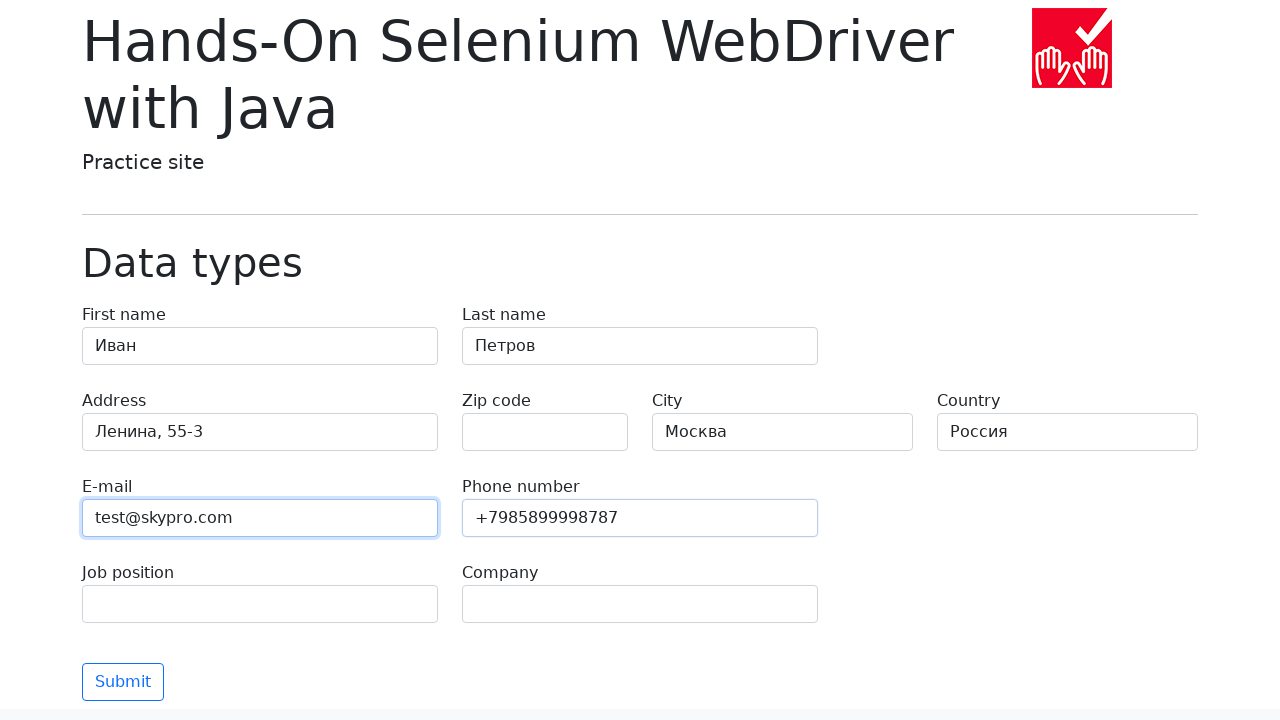

Filled job position field with 'QA' on input[name="job-position"]
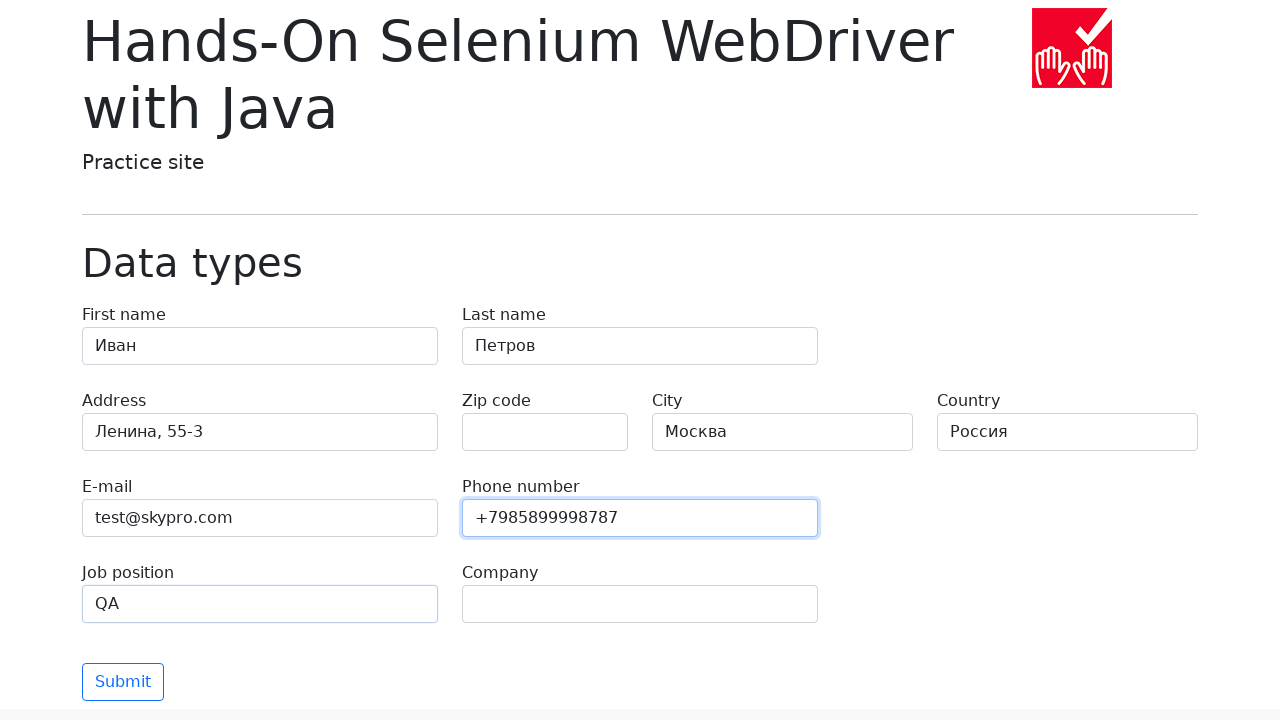

Filled company field with 'SkyPro' on input[name="company"]
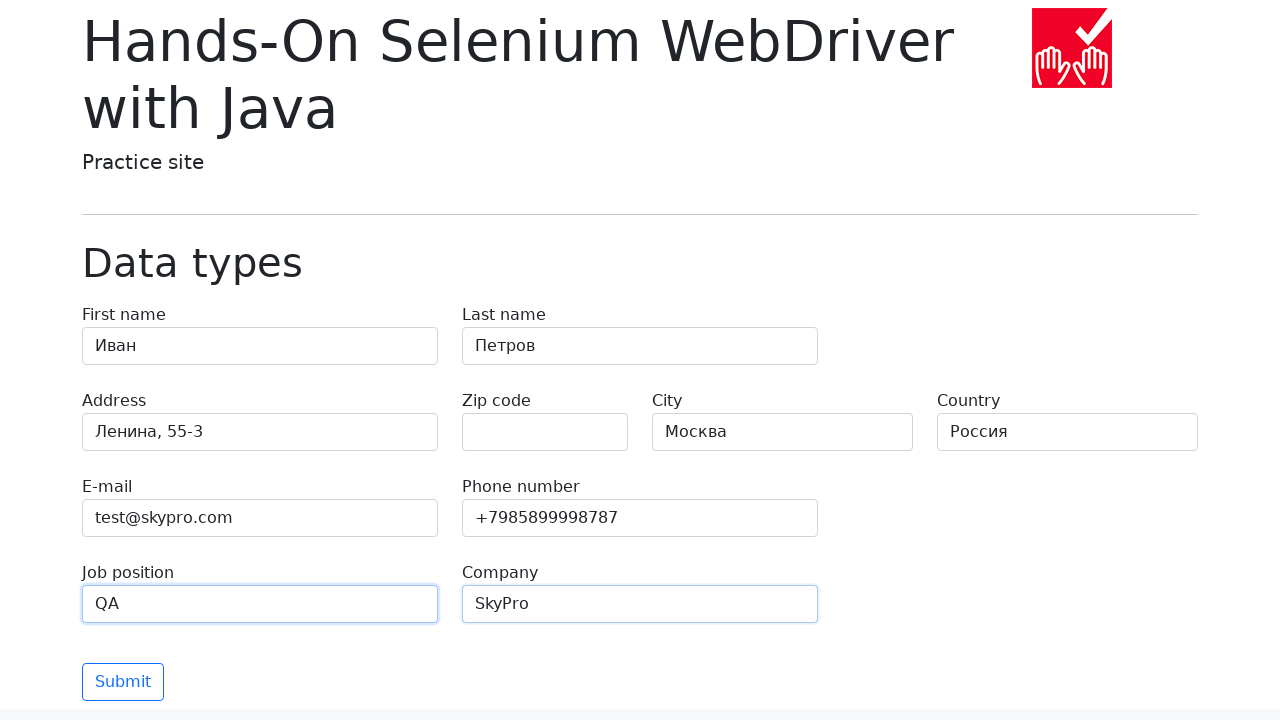

Clicked submit button to submit the form at (123, 682) on button[type='submit']
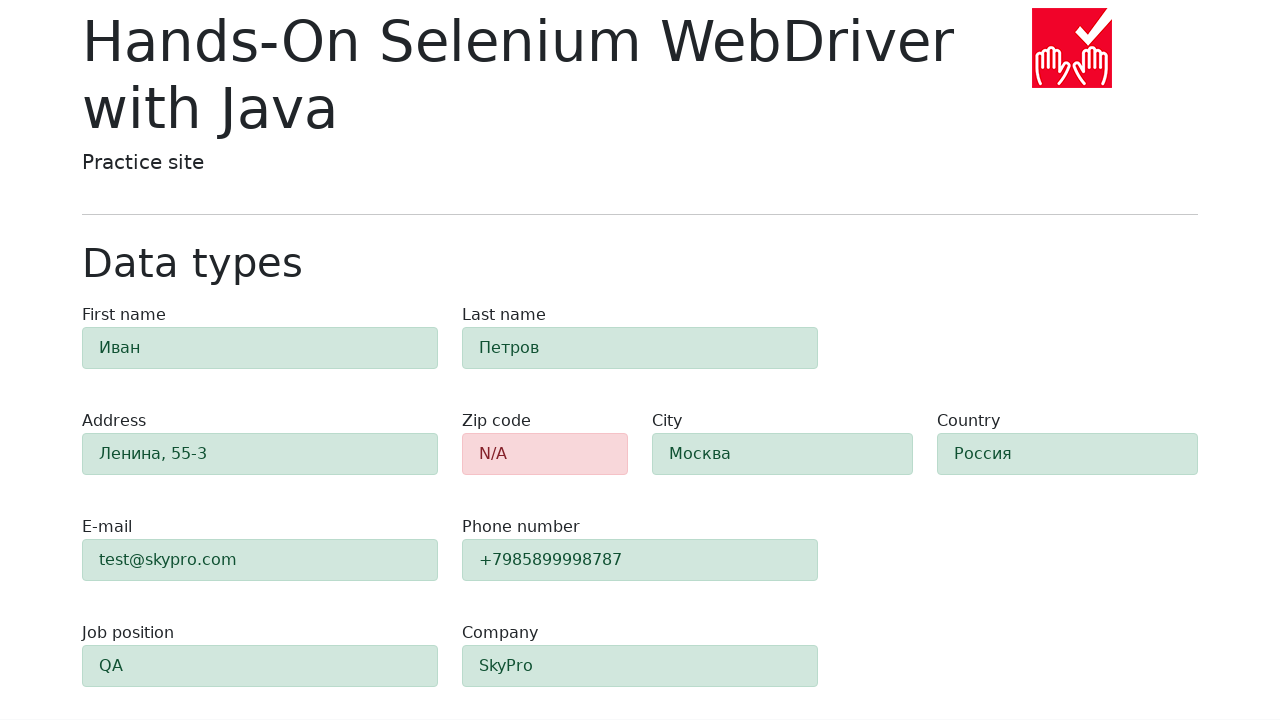

Verified zip code field shows validation error (alert-danger)
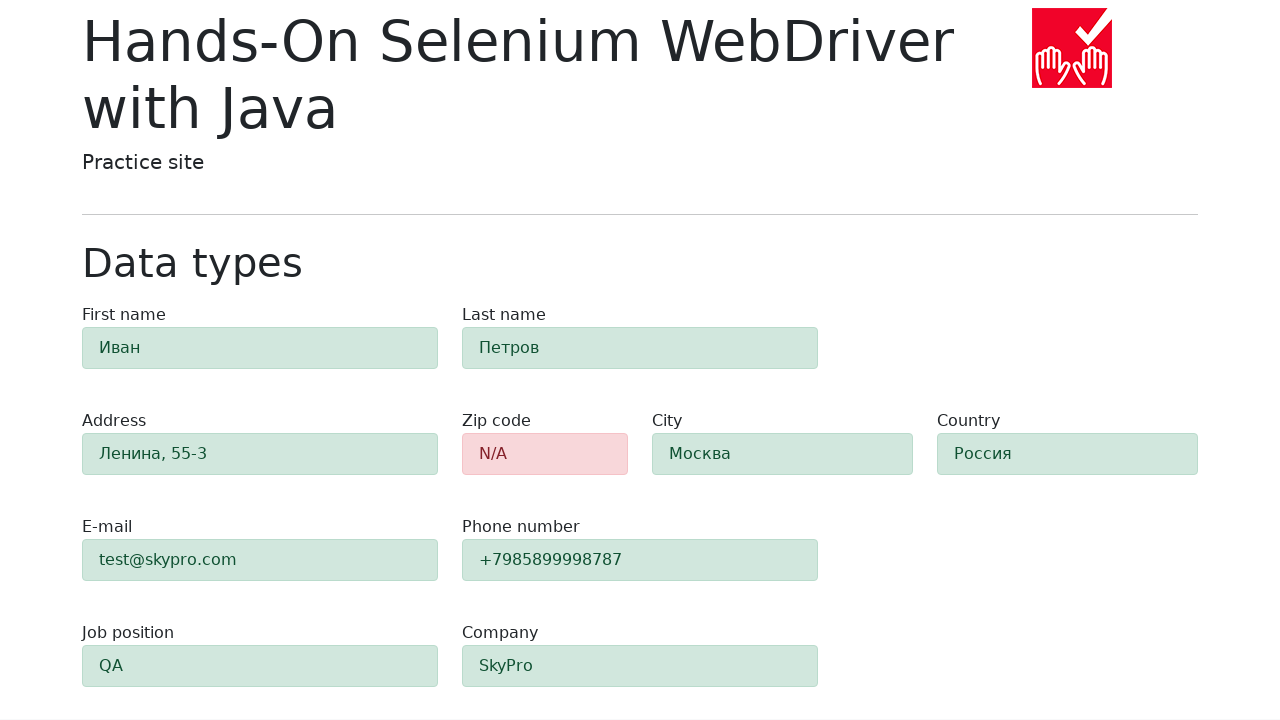

Verified first name field shows validation success
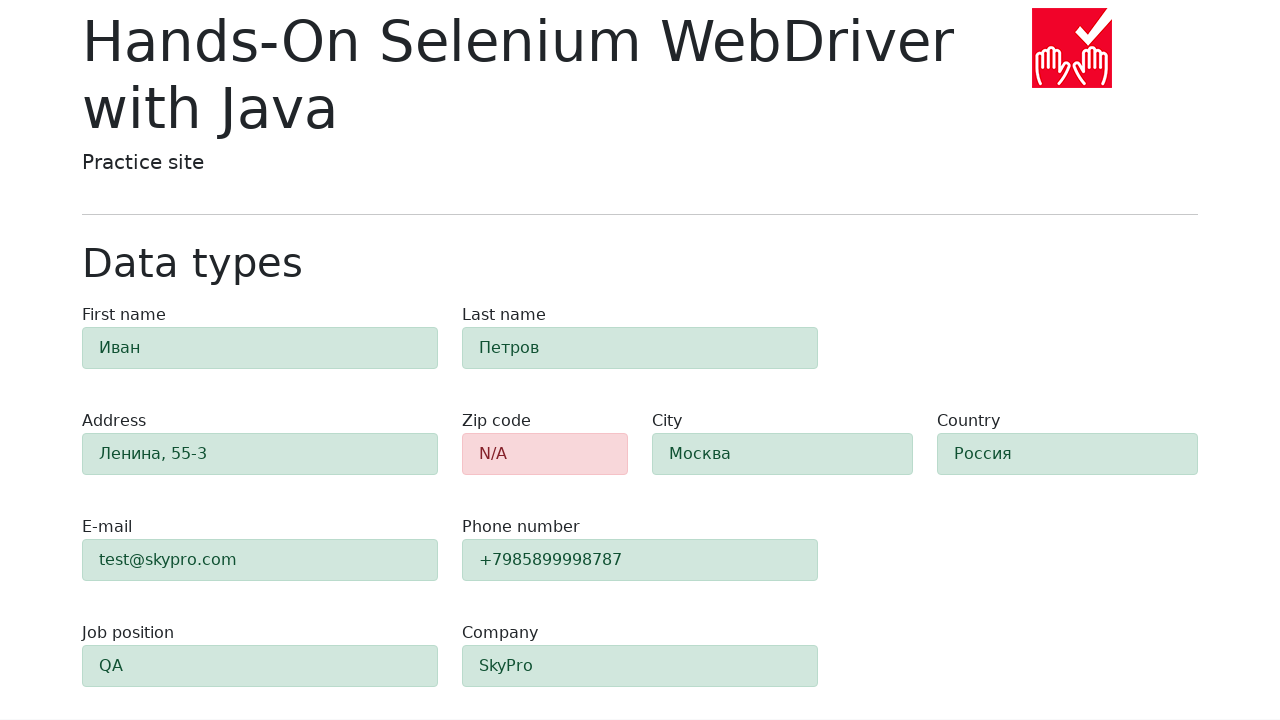

Verified last name field shows validation success
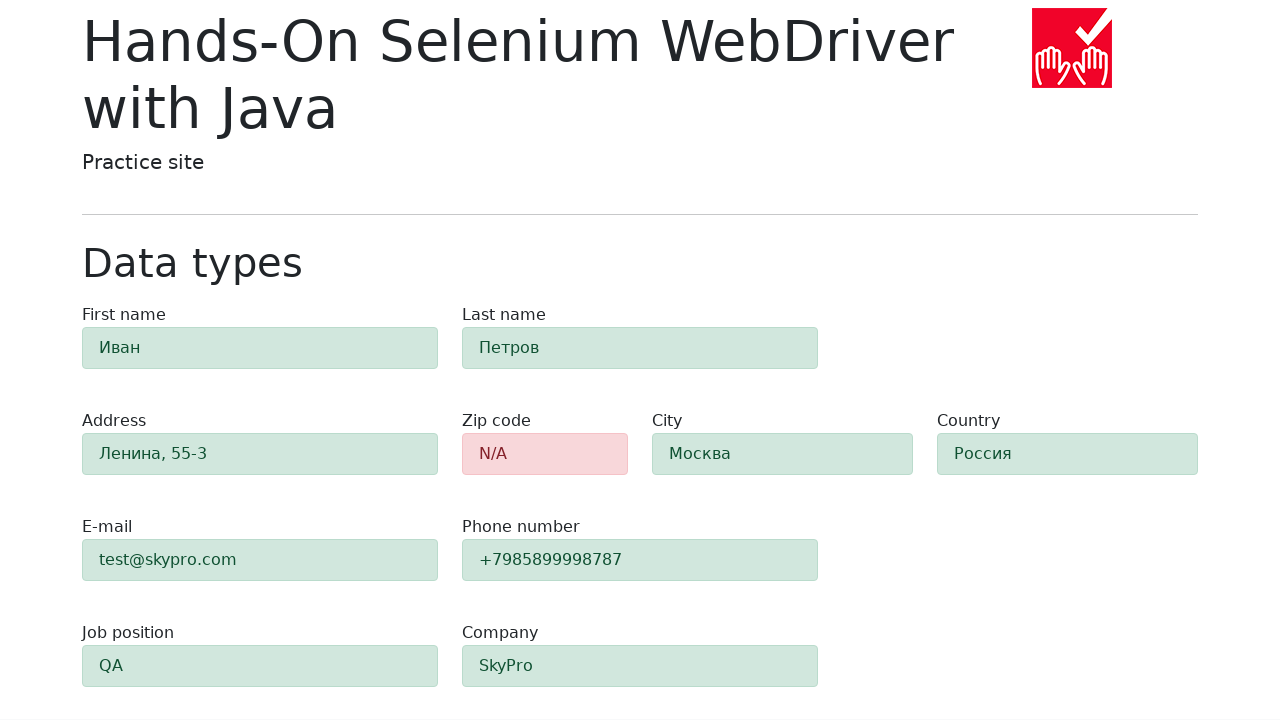

Verified address field shows validation success
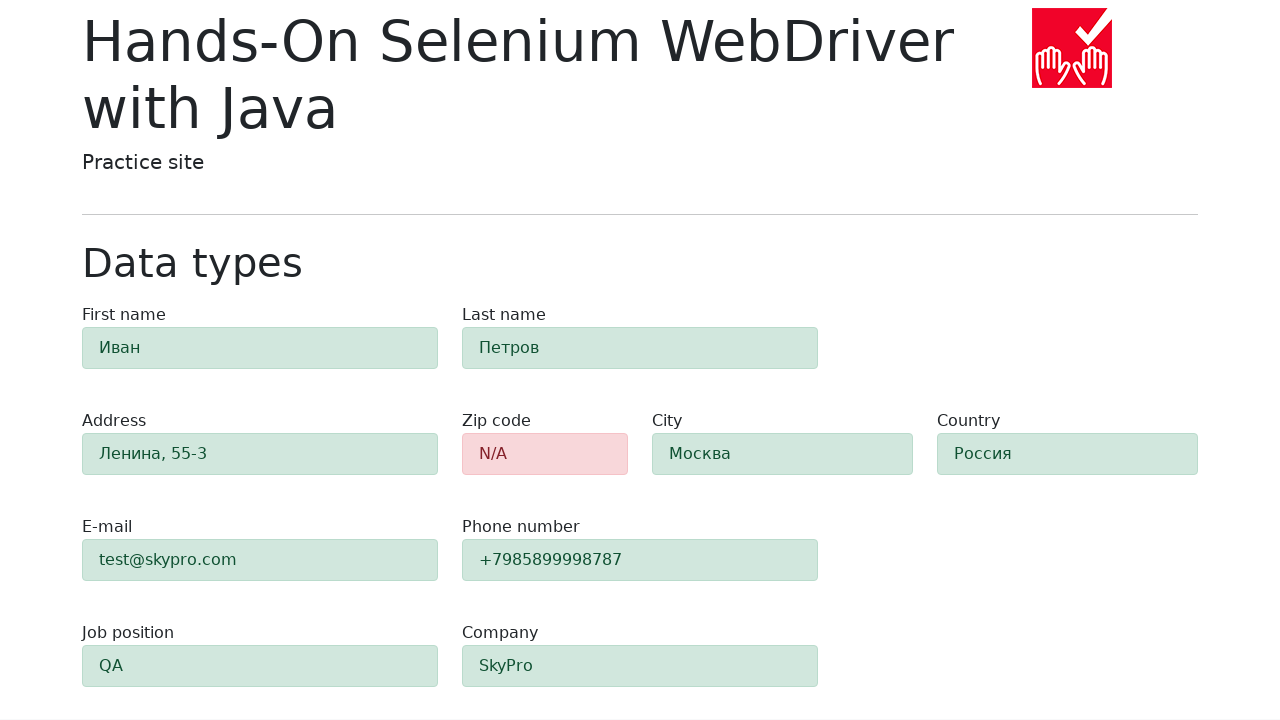

Verified city field shows validation success
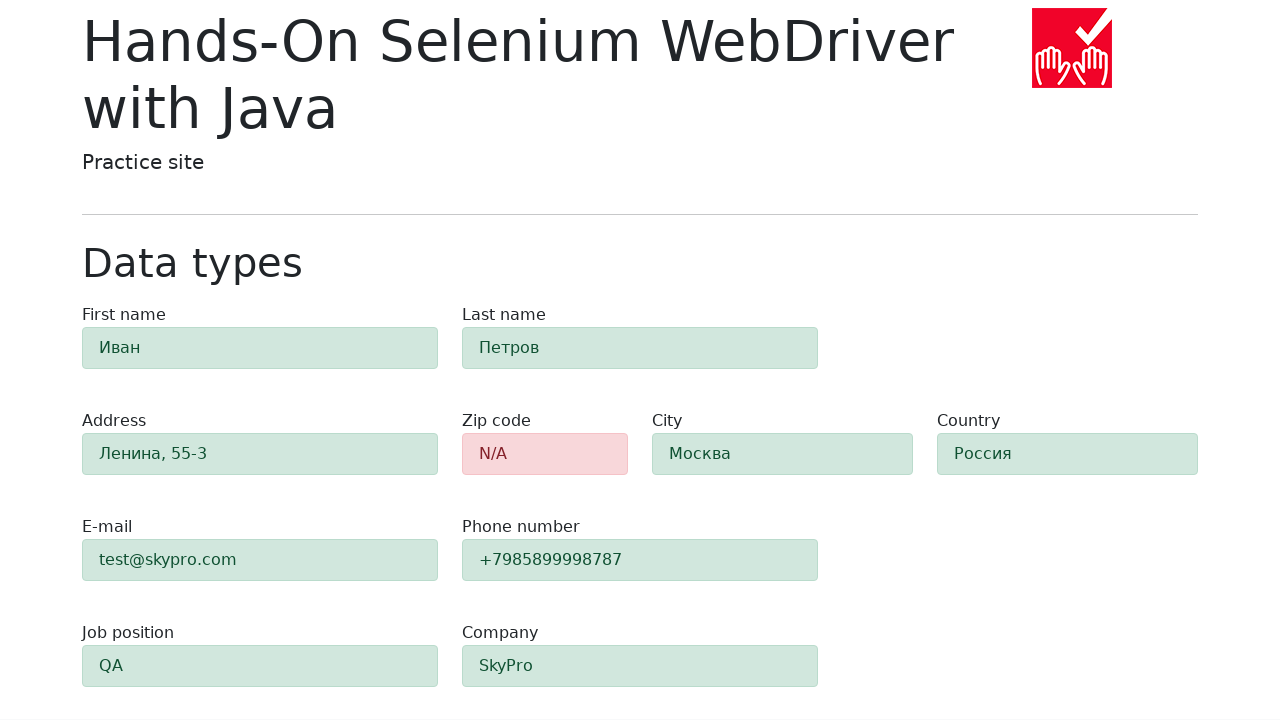

Verified country field shows validation success
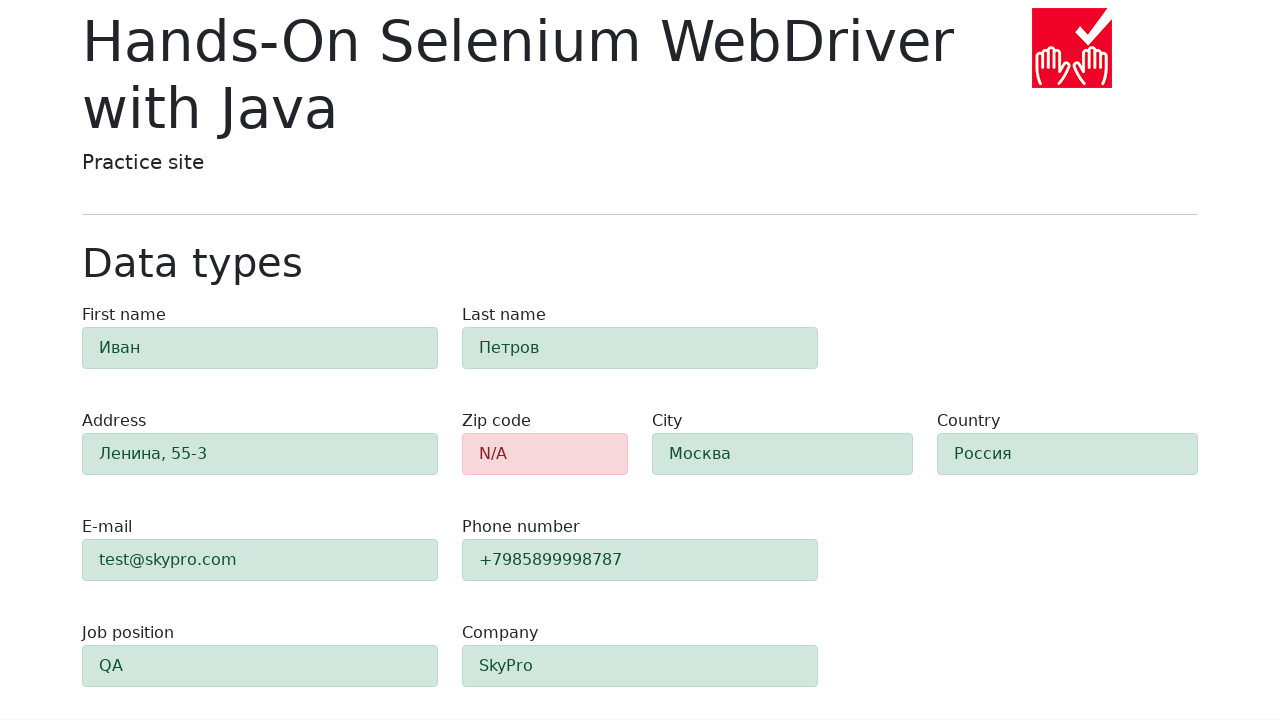

Verified email field shows validation success
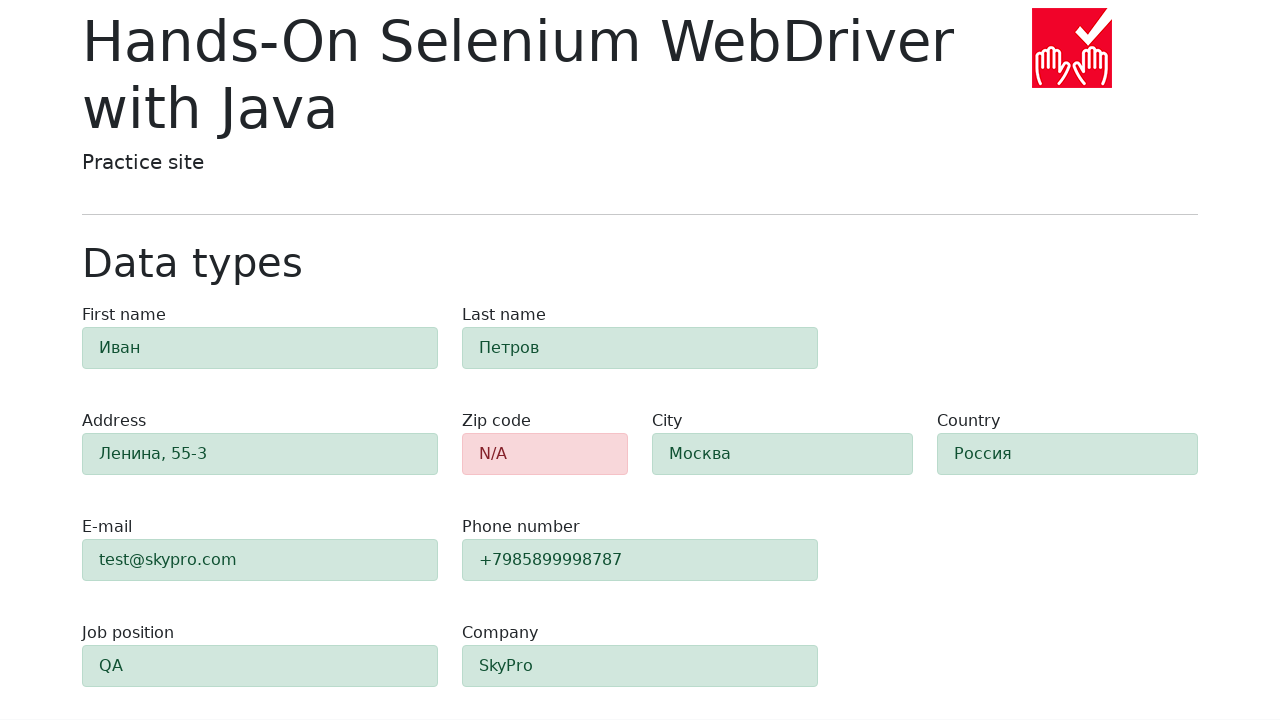

Verified phone field shows validation success
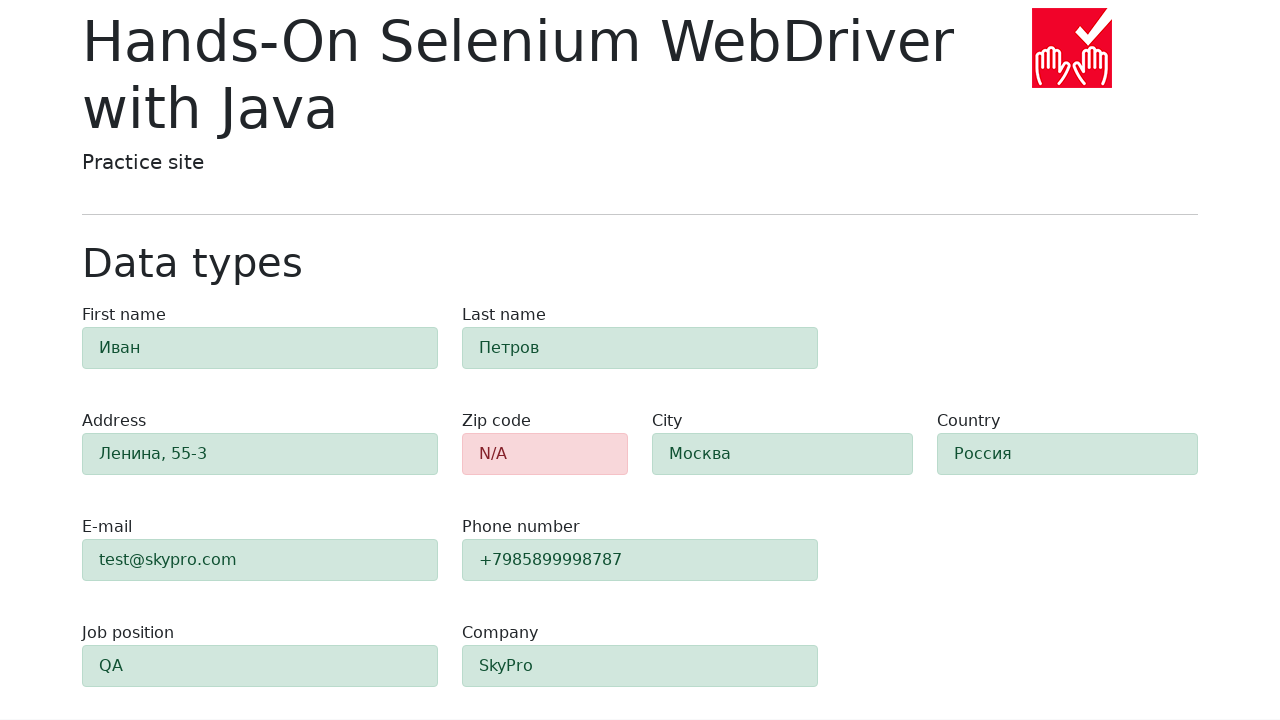

Verified job position field shows validation success
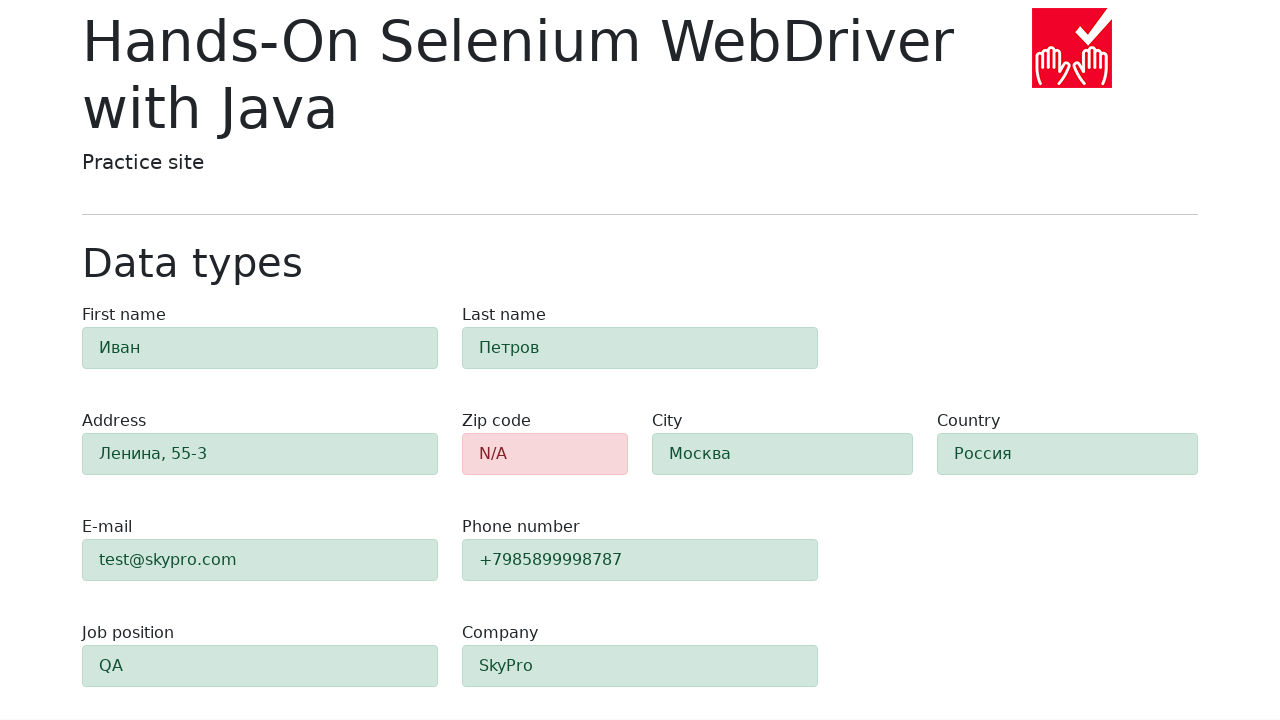

Verified company field shows validation success
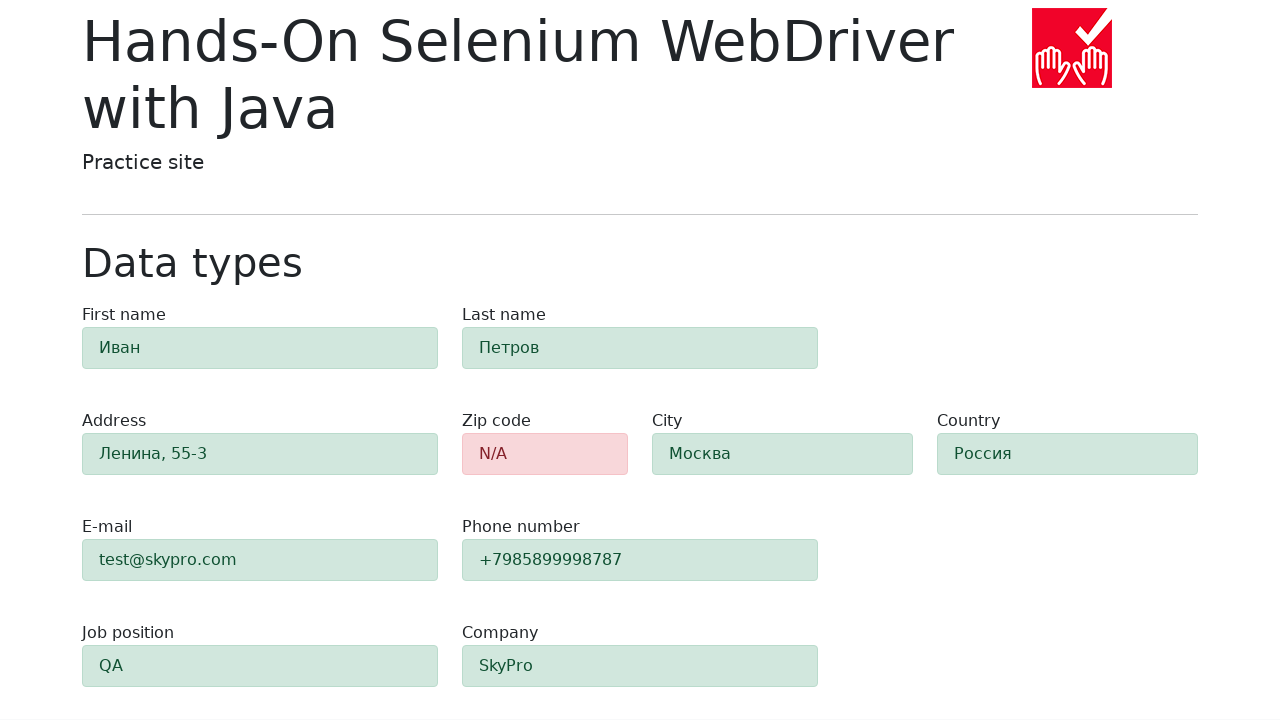

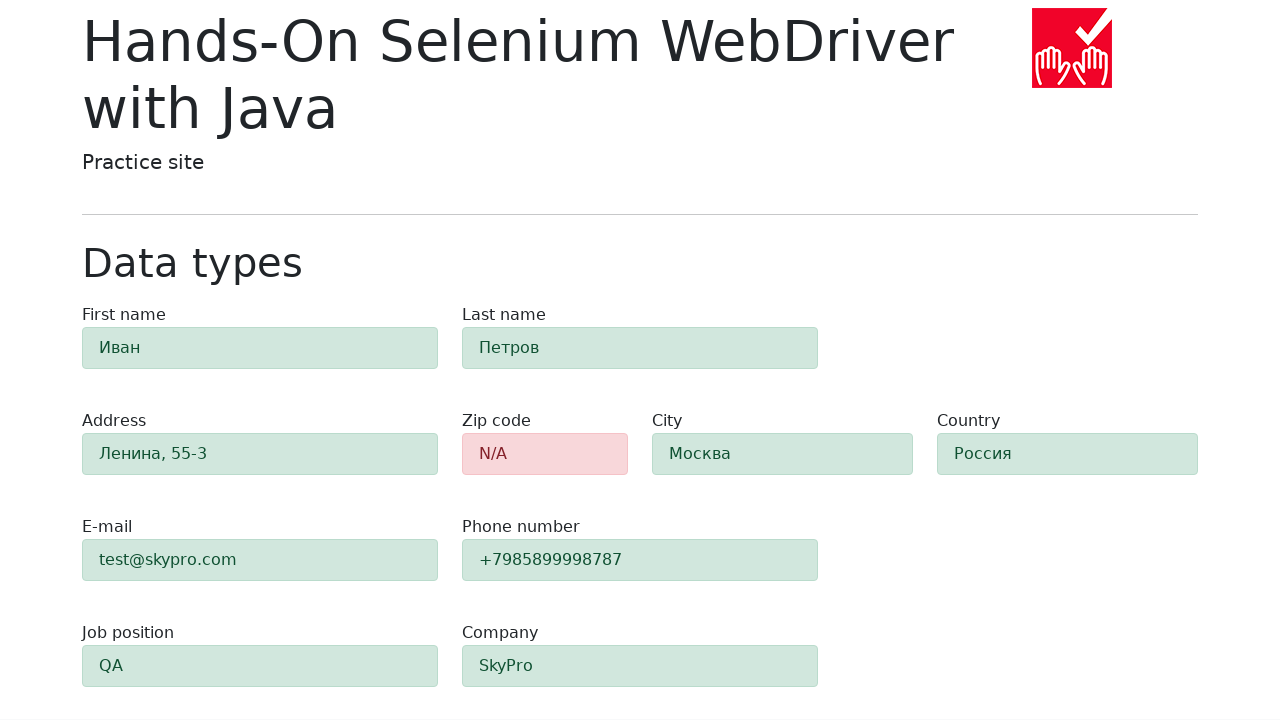